Navigates to a blog website and enters text into the first input field found on the page

Starting URL: https://www.walissonsilva.com/blog

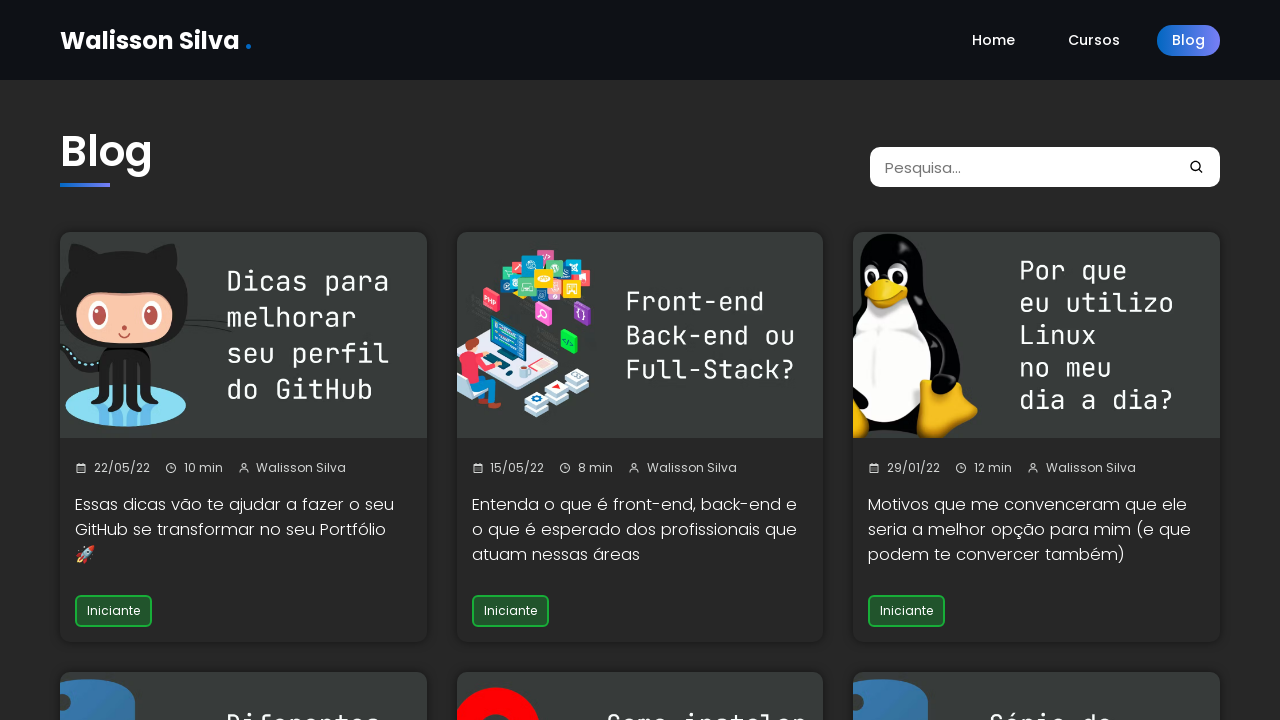

Navigated to blog website at https://www.walissonsilva.com/blog
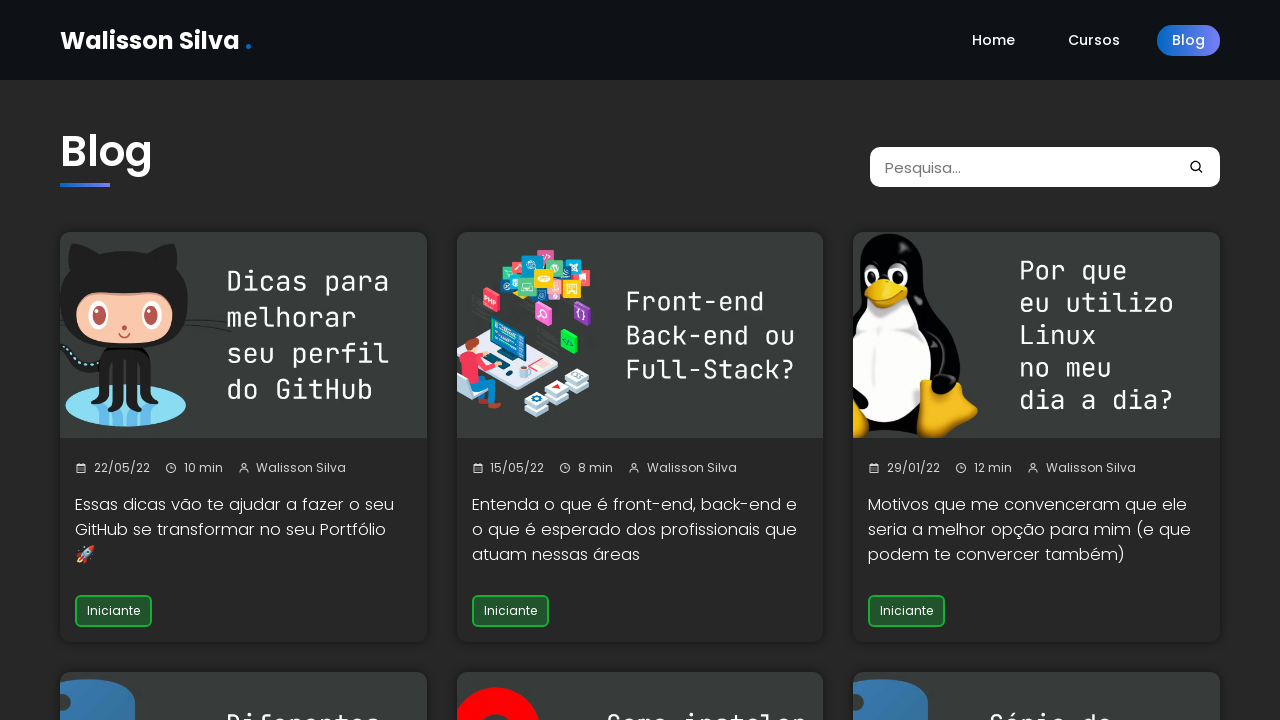

Entered text 'data' into the first input field found on the page on input
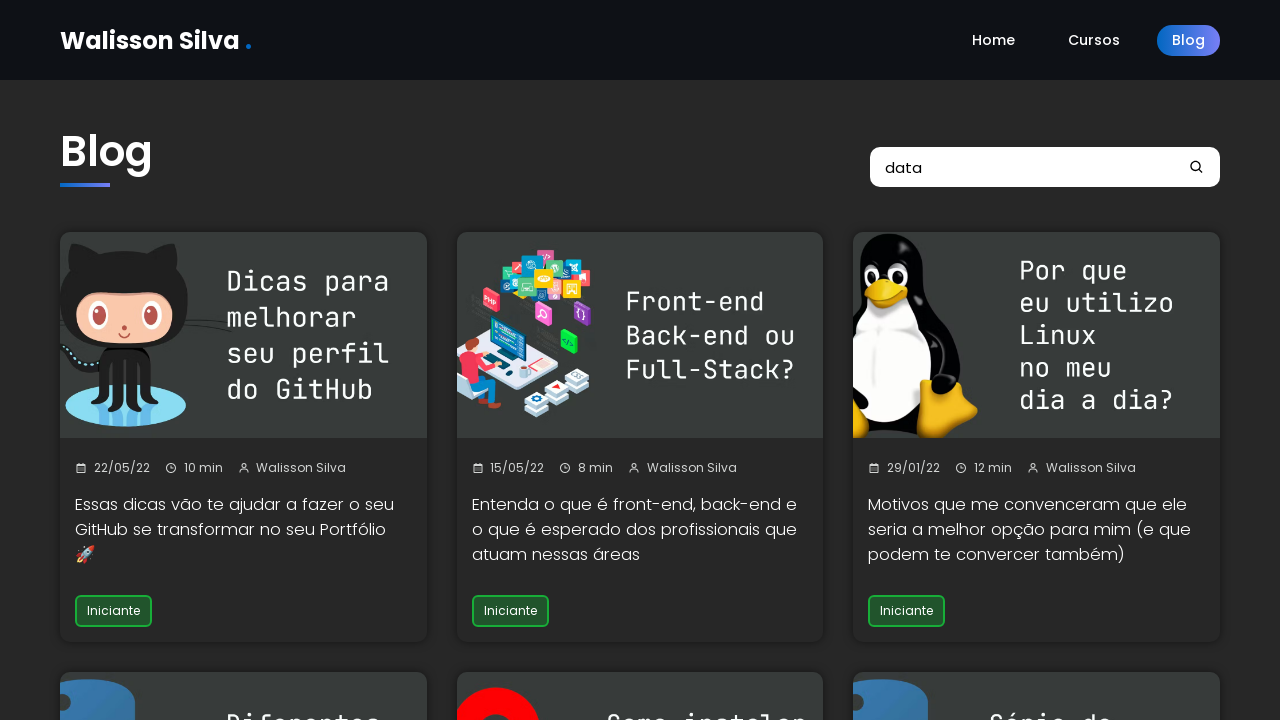

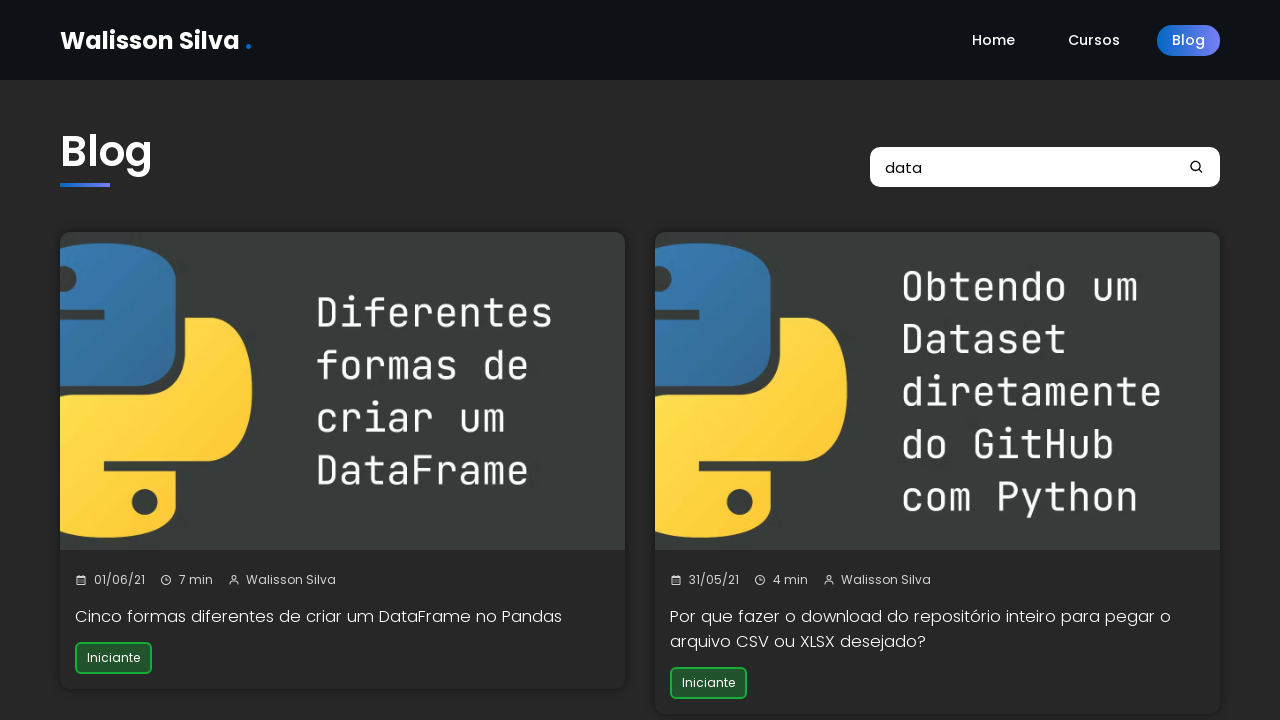